Tests date picker functionality on a dummy ticket form by selecting a specific date (August 28, 2008) from dropdown menus and calendar

Starting URL: https://www.dummyticket.com/dummy-ticket-for-visa-application/

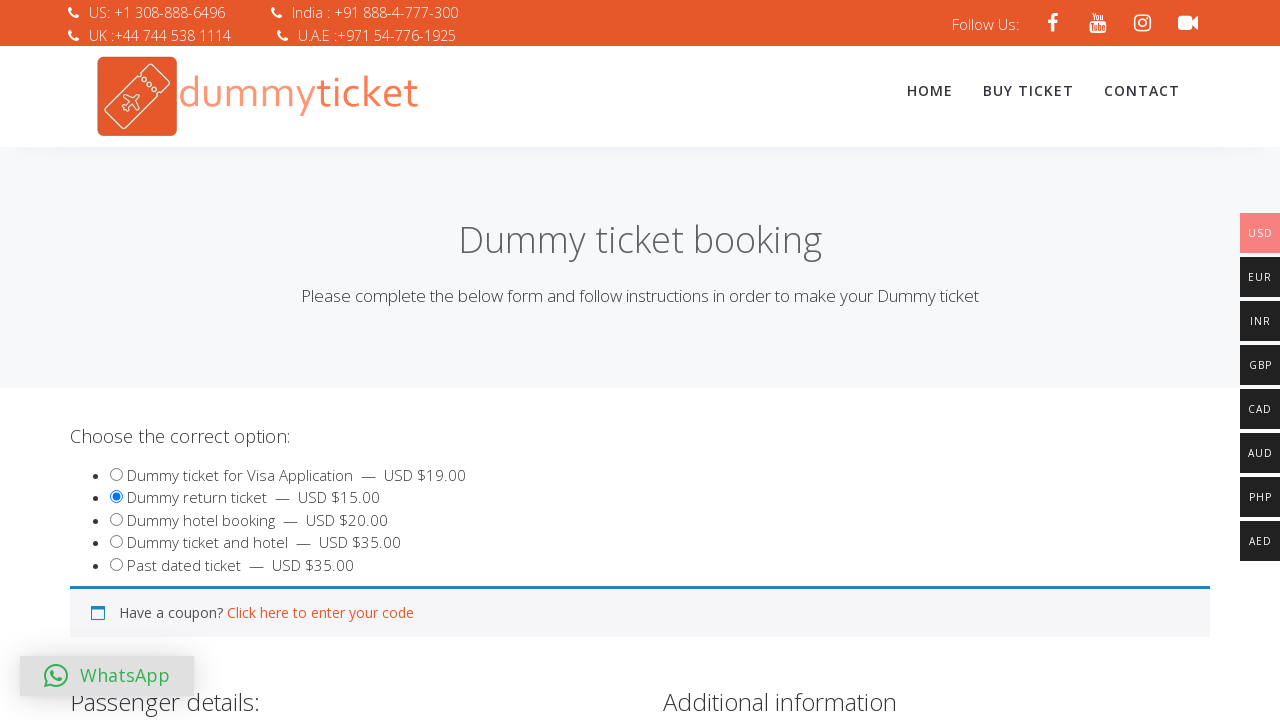

Clicked date of birth field to open date picker at (344, 360) on #dob
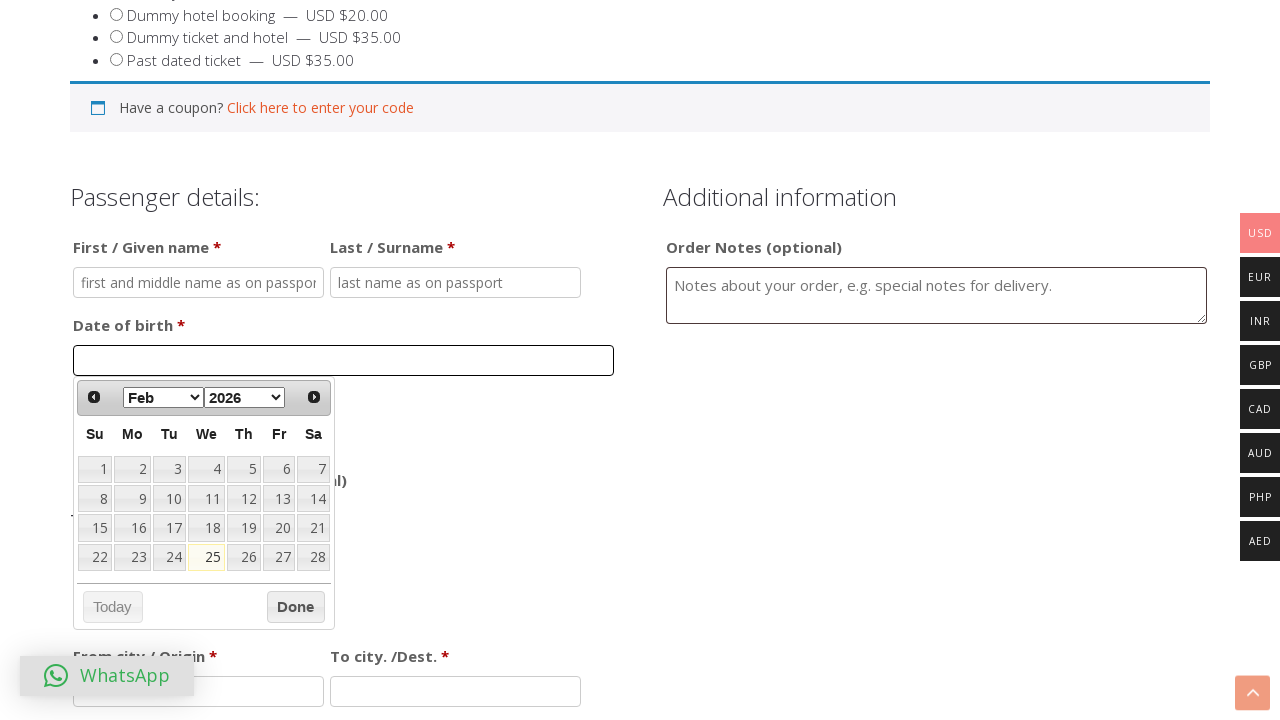

Located month dropdown selector
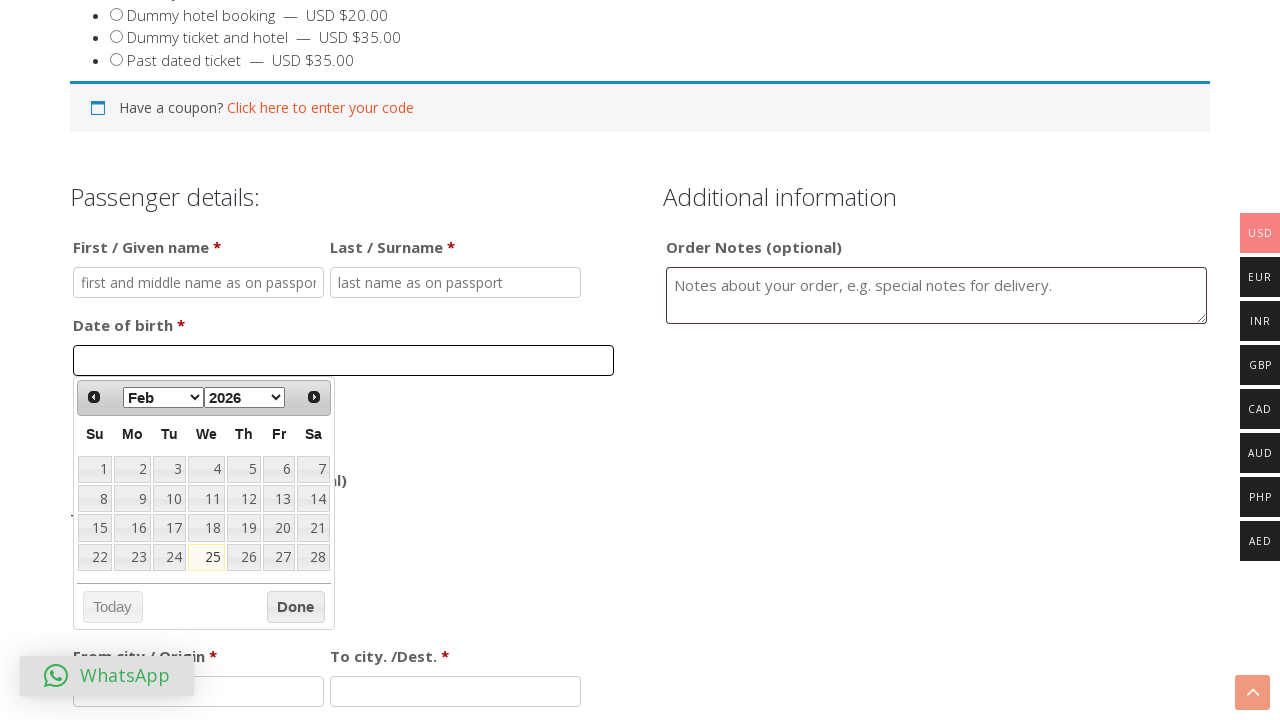

Selected August from month dropdown on select.ui-datepicker-month
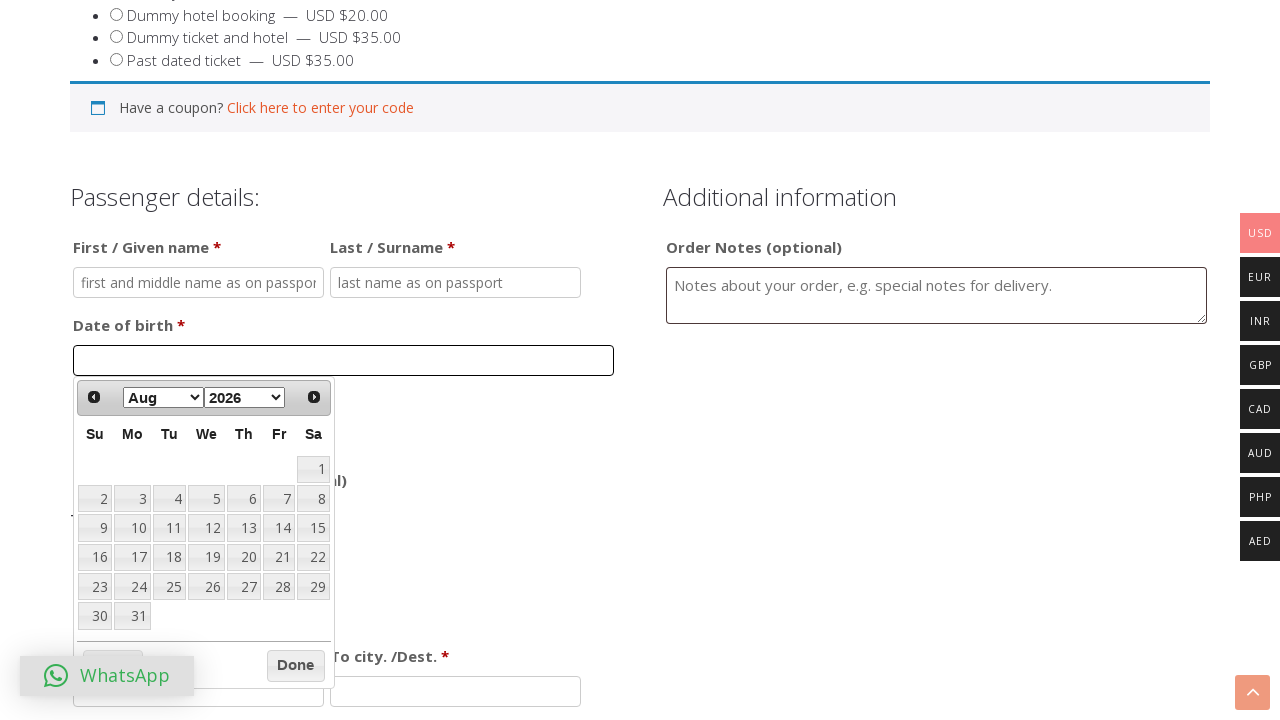

Located year dropdown selector
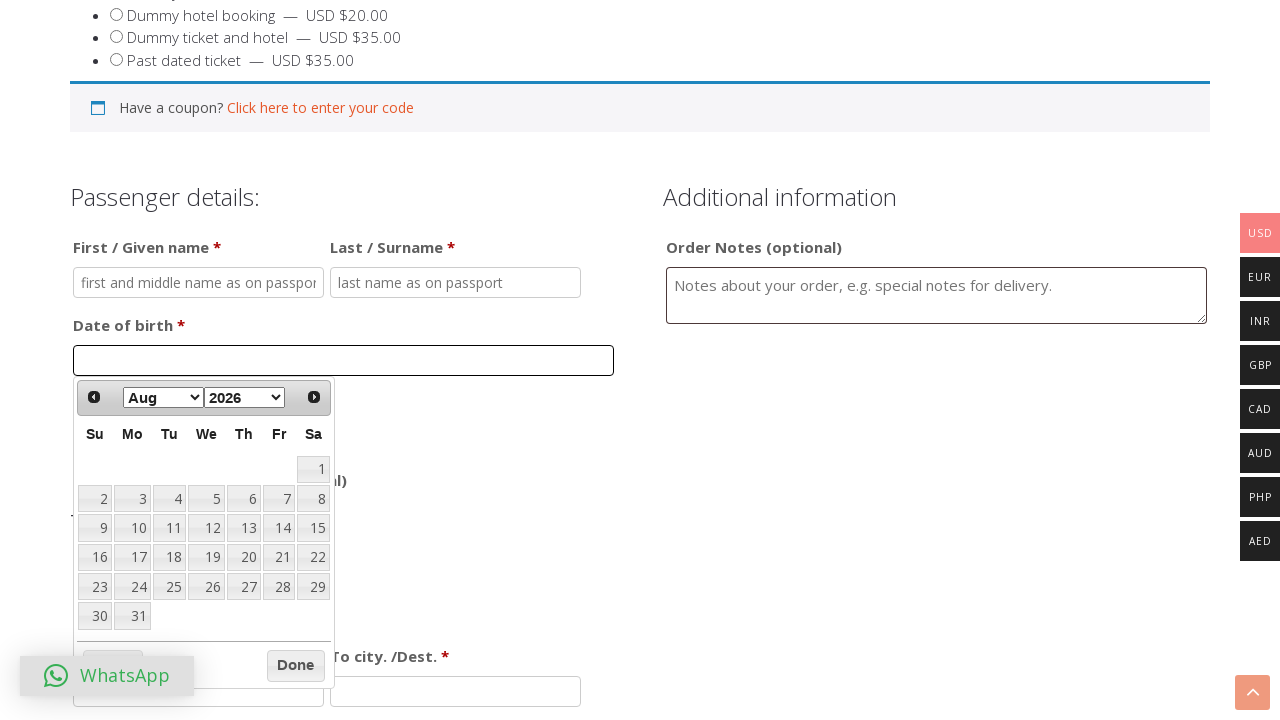

Selected 2008 from year dropdown on select.ui-datepicker-year
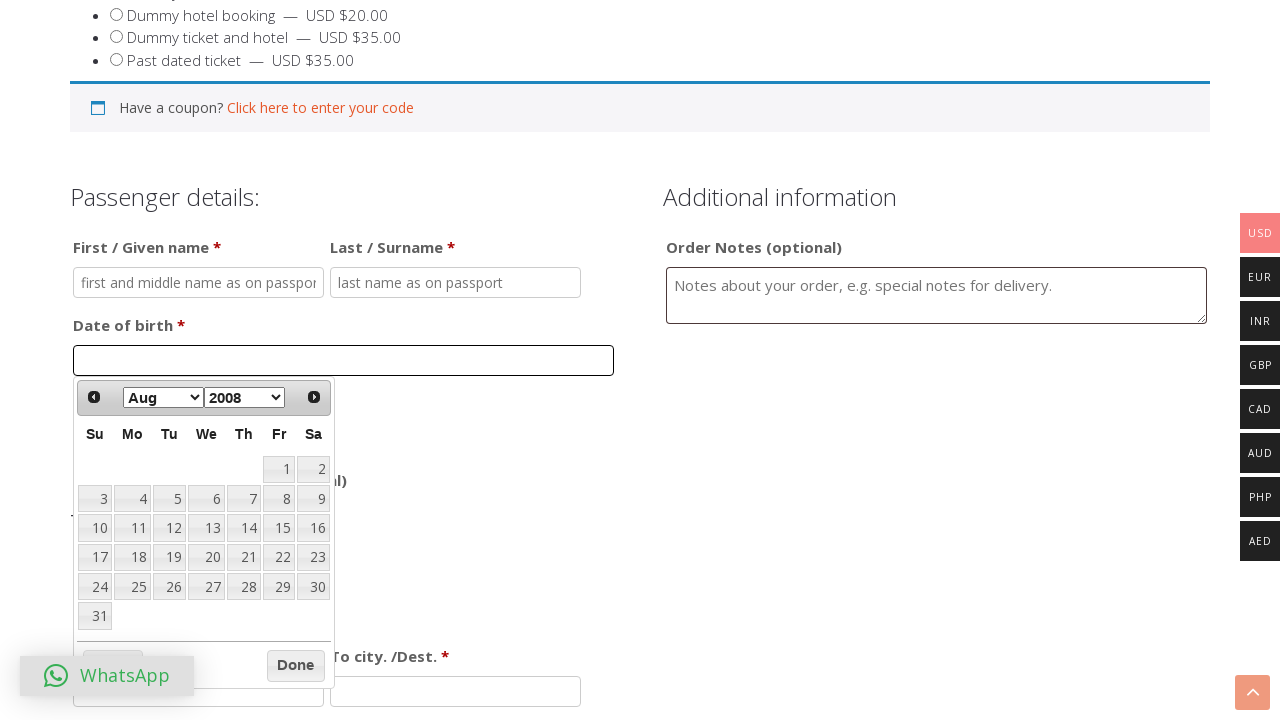

Selected August 28, 2008 from calendar at (244, 587) on xpath=//table[@class='ui-datepicker-calendar']//tbody/tr/td//a[text()='28']
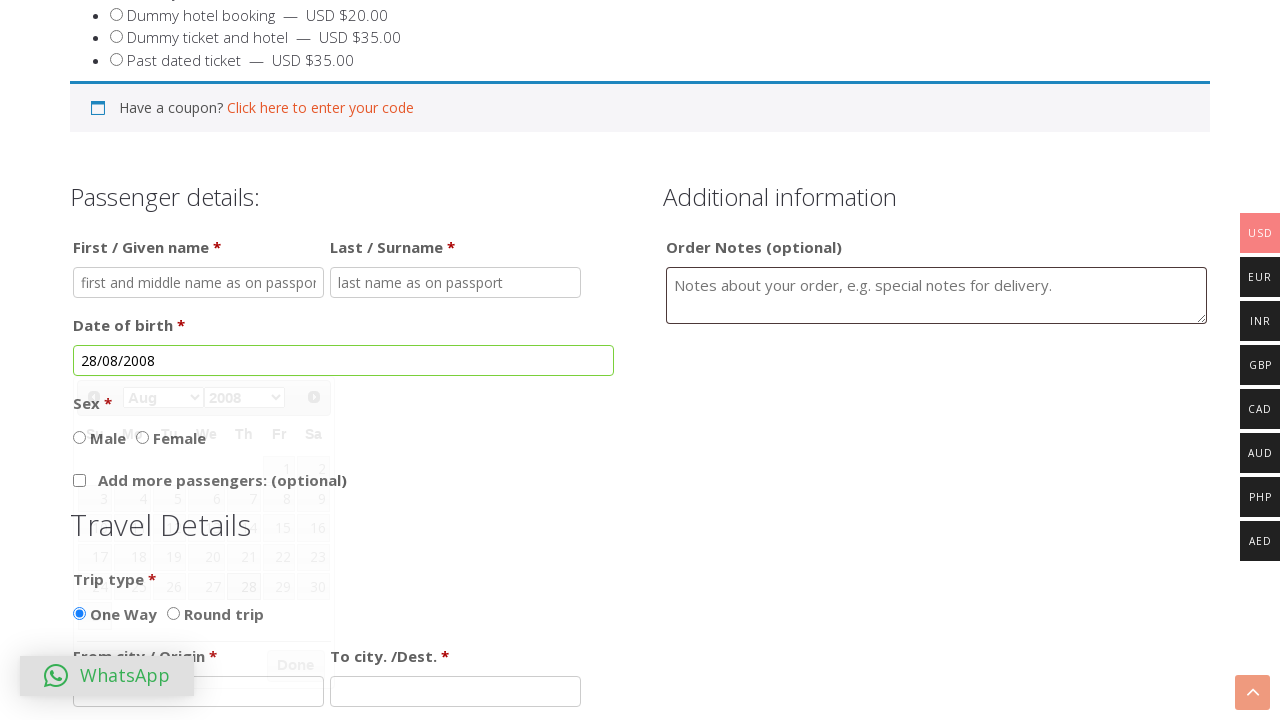

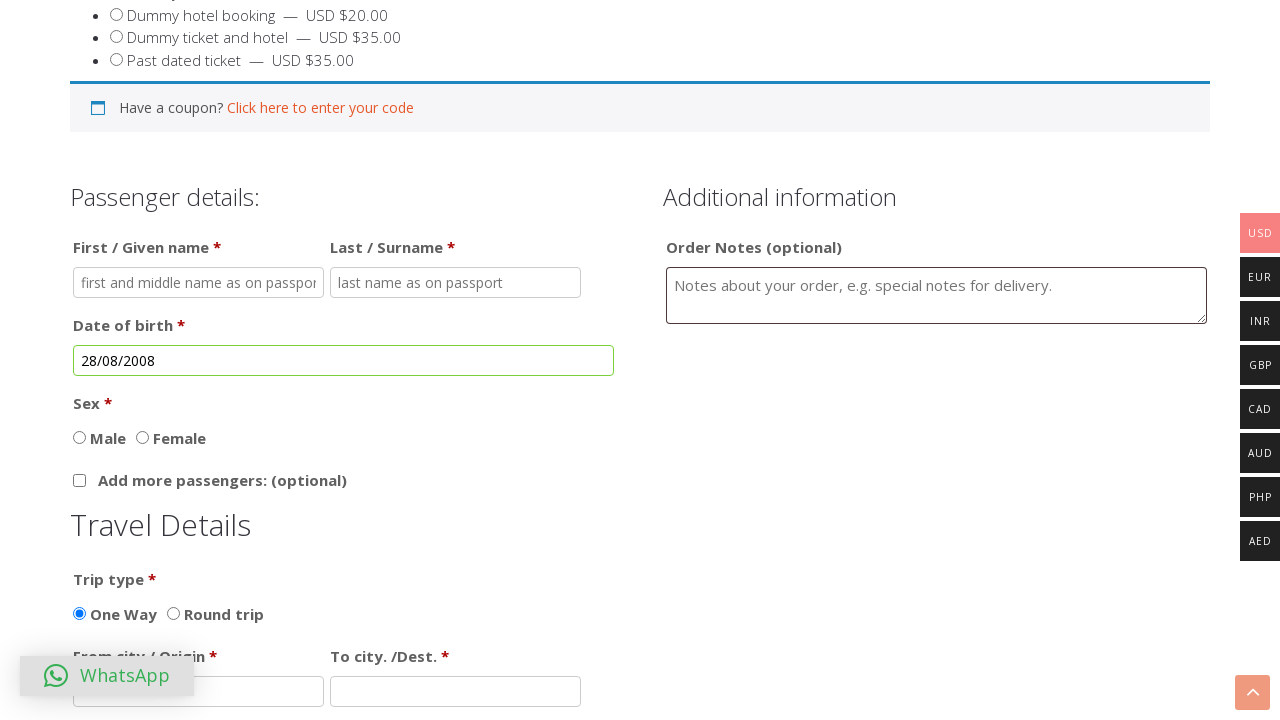